Tests checkbox handling by clicking on the Senior Citizen Discount checkbox and verifying its selection state

Starting URL: https://rahulshettyacademy.com/dropdownsPractise/

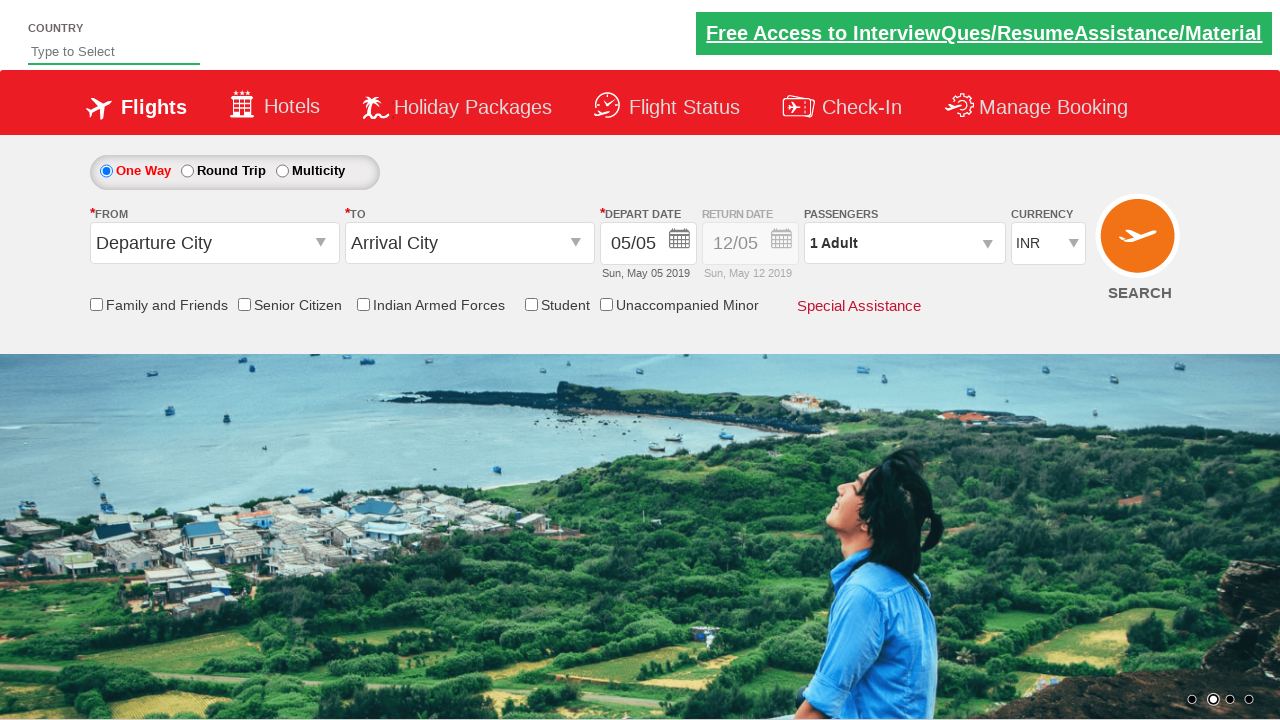

Located Senior Citizen Discount checkbox element
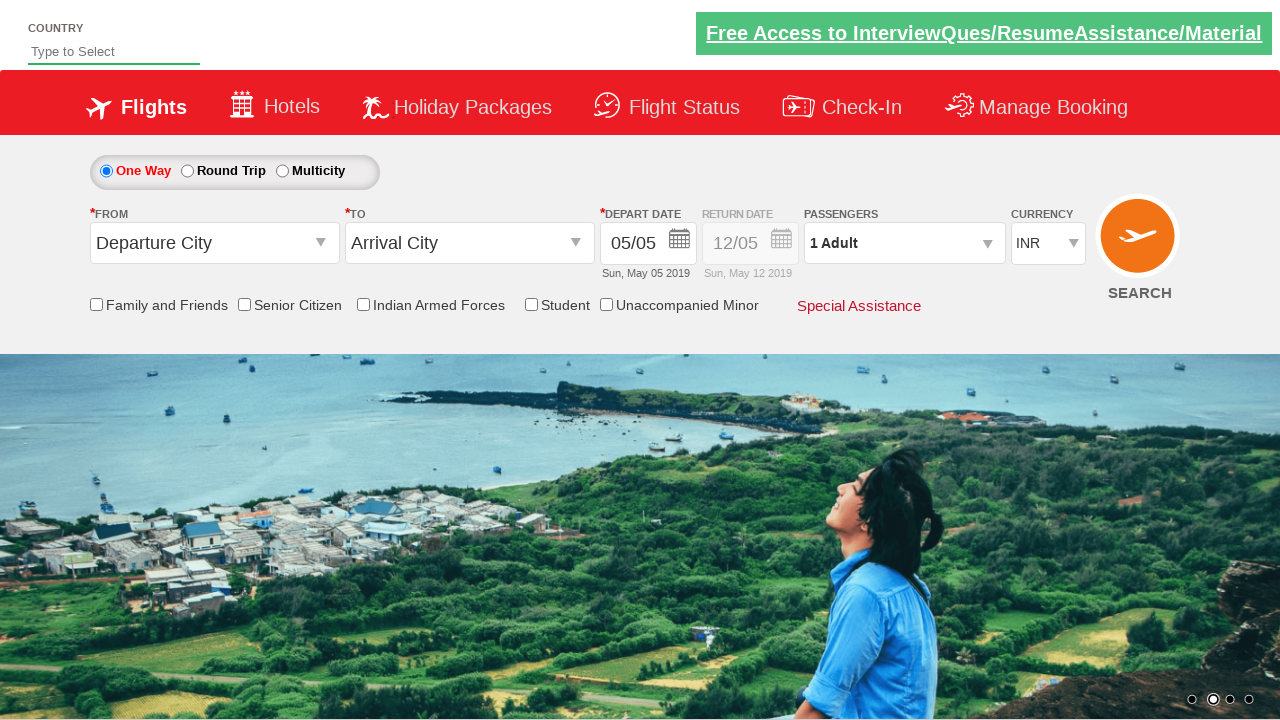

Clicked Senior Citizen Discount checkbox to select it at (244, 304) on input[id*='SeniorCitizenDiscount']
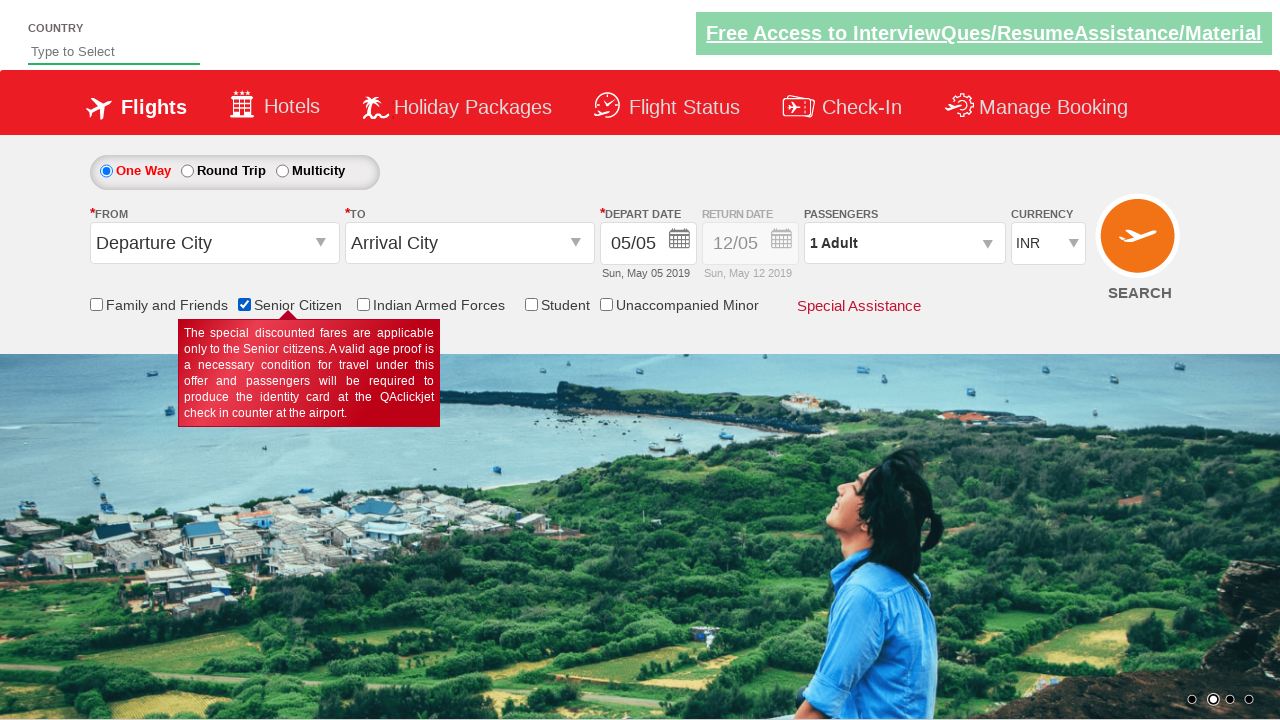

Verified that Senior Citizen Discount checkbox is now checked
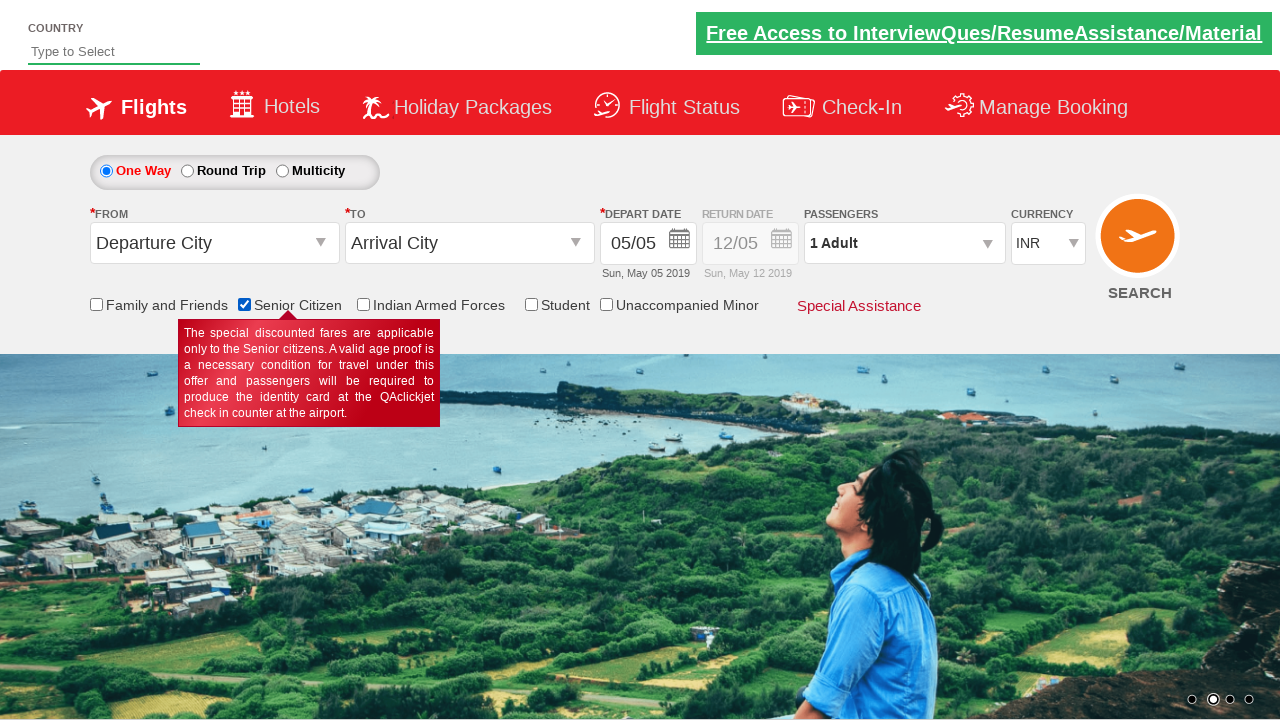

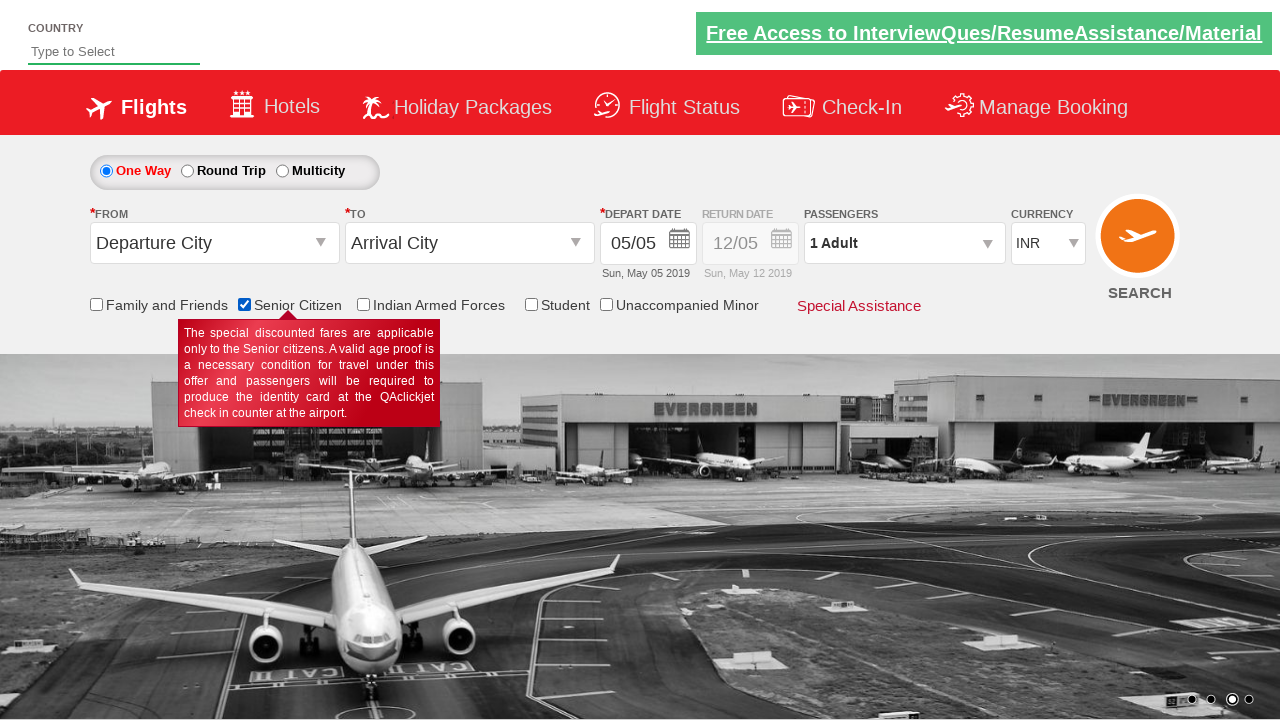